Tests simple alert functionality by clicking the button, reading alert text, and accepting it

Starting URL: https://v1.training-support.net/selenium/javascript-alerts

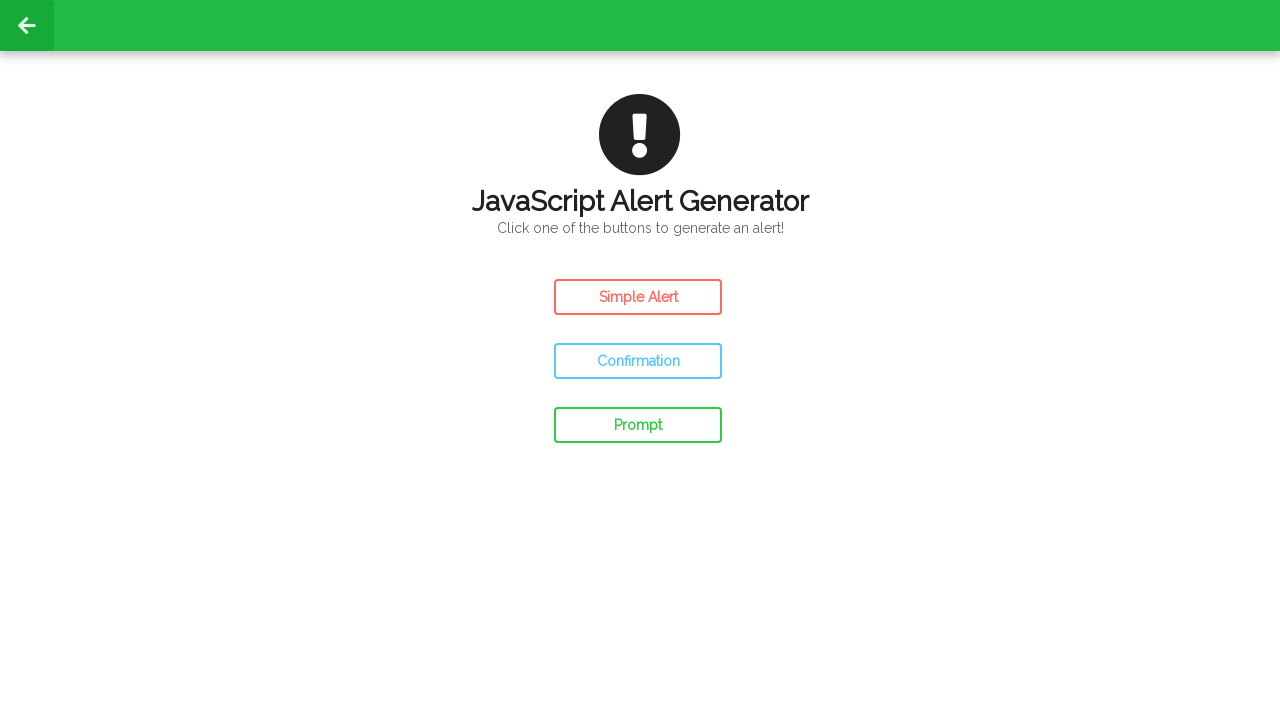

Waited for Simple Alert button to be visible
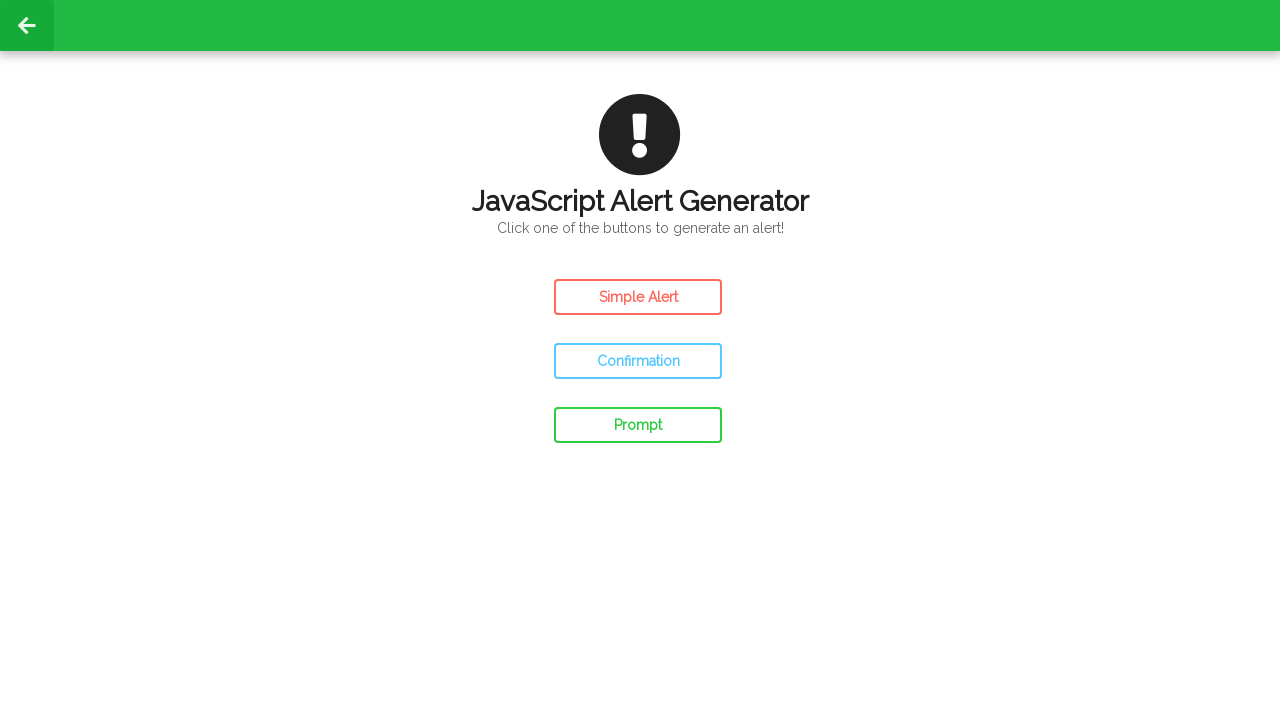

Clicked Simple Alert button at (638, 297) on #simple
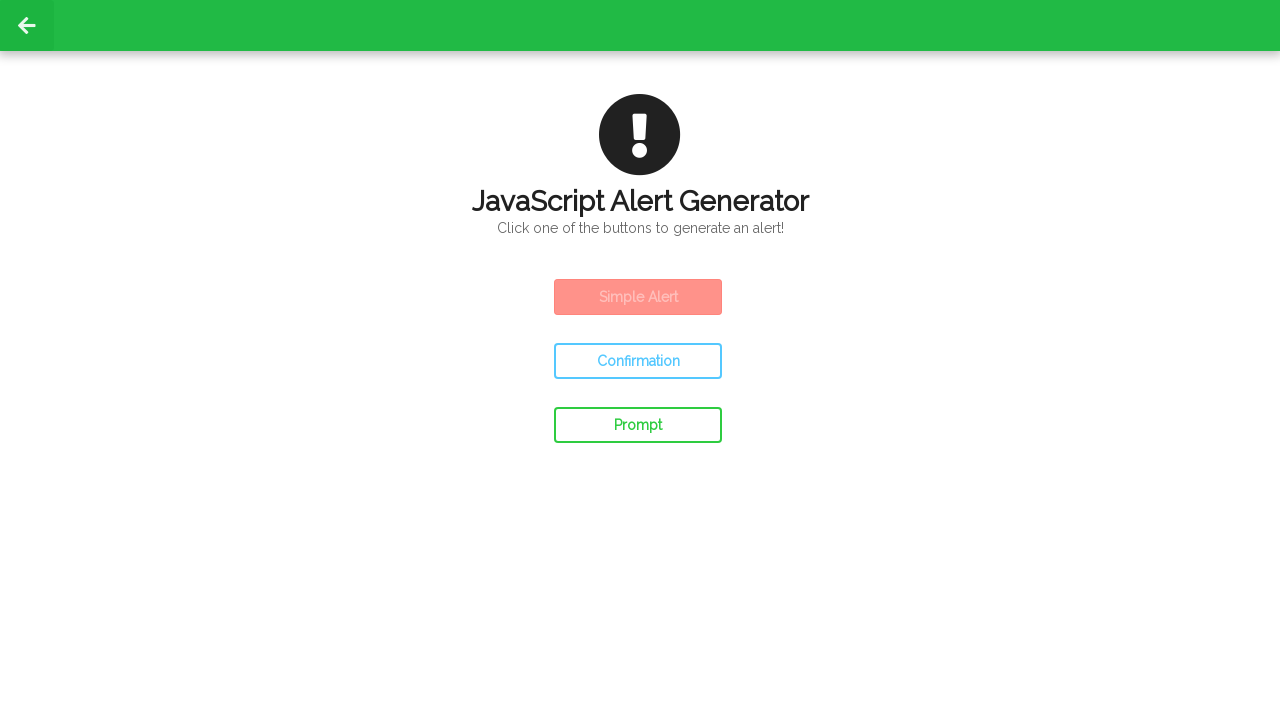

Set up dialog handler to accept alert
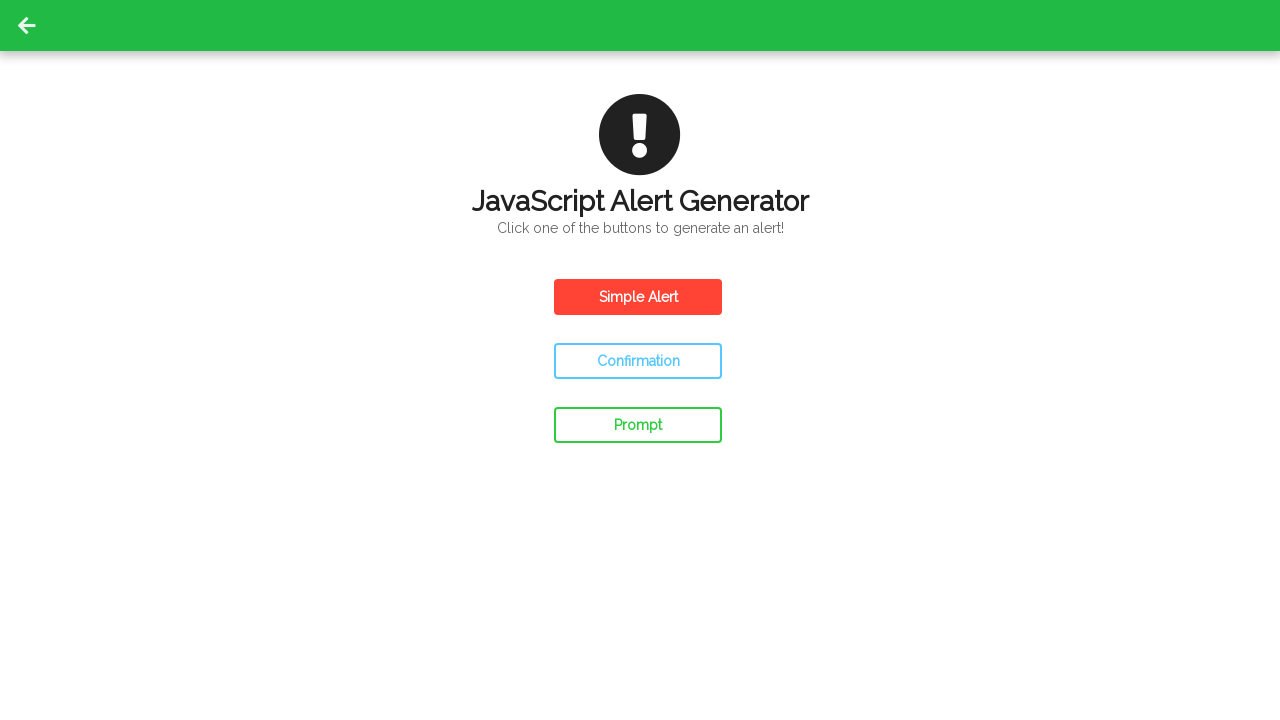

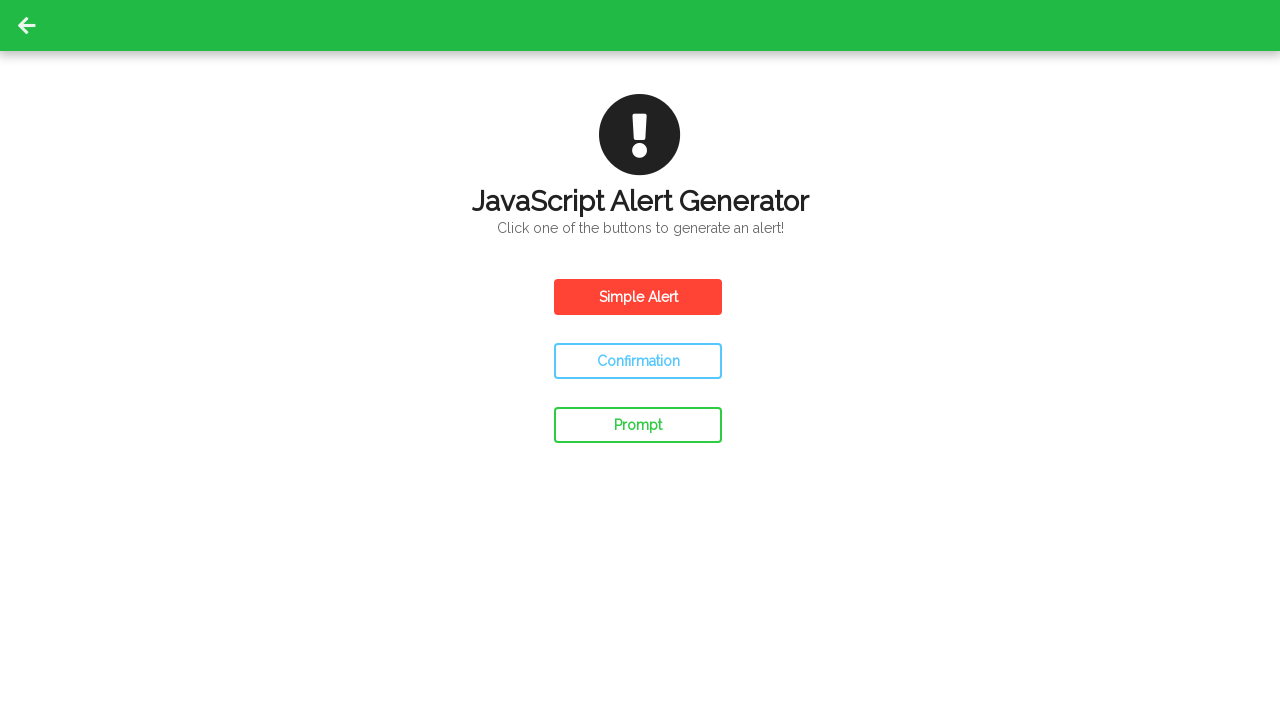